Navigates to the Deens travel planning website and verifies that the page title is "Deens, plan my trip!"

Starting URL: https://deens-master.now.sh/

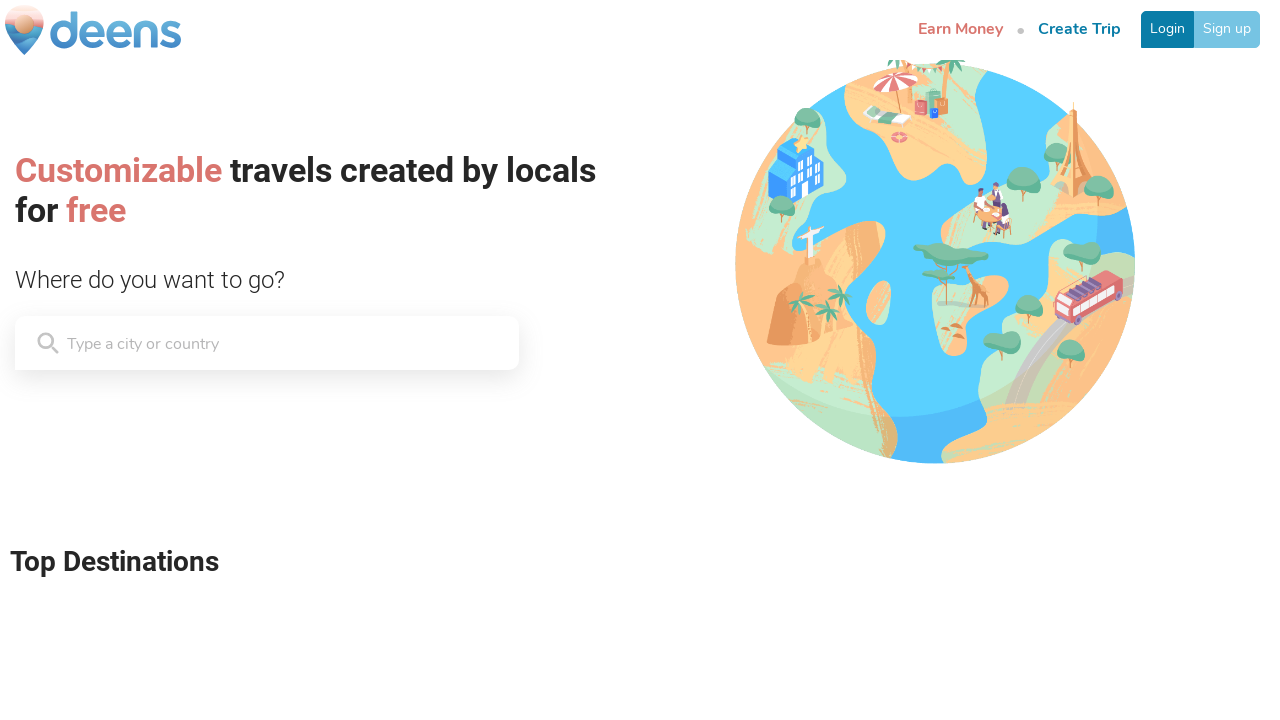

Navigated to Deens travel planning website
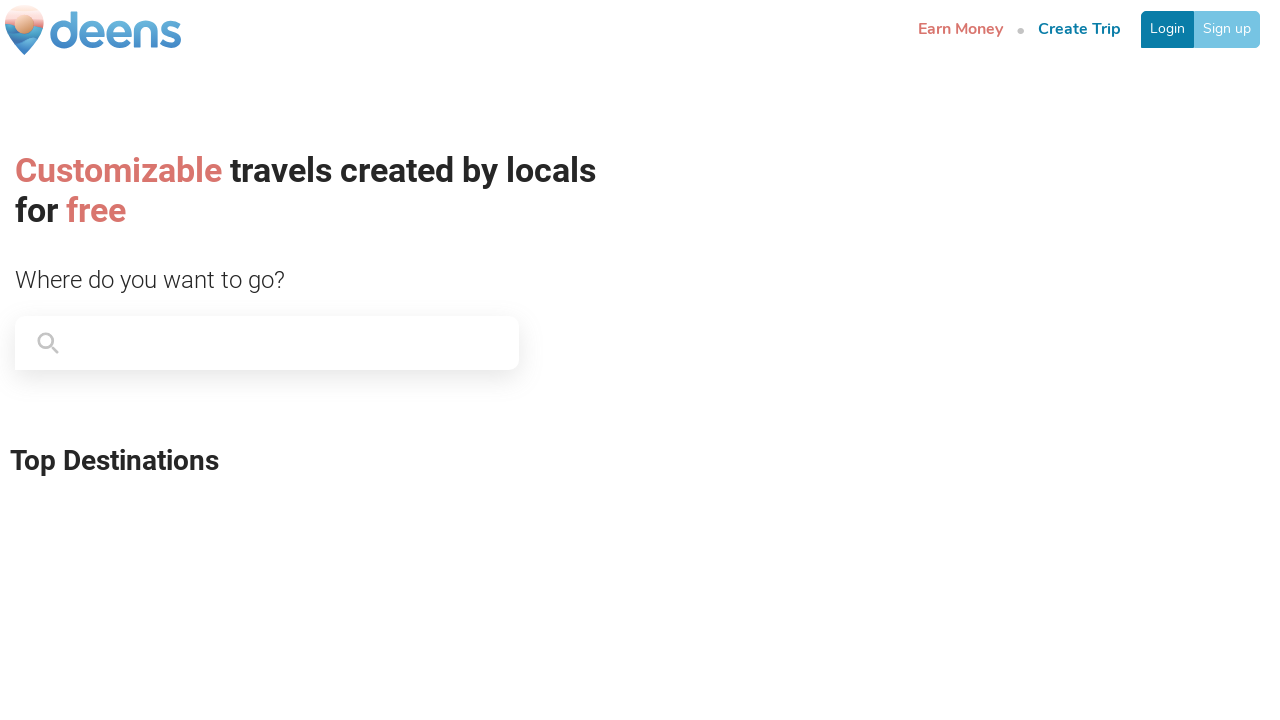

Verified page title is 'Deens, plan my trip!'
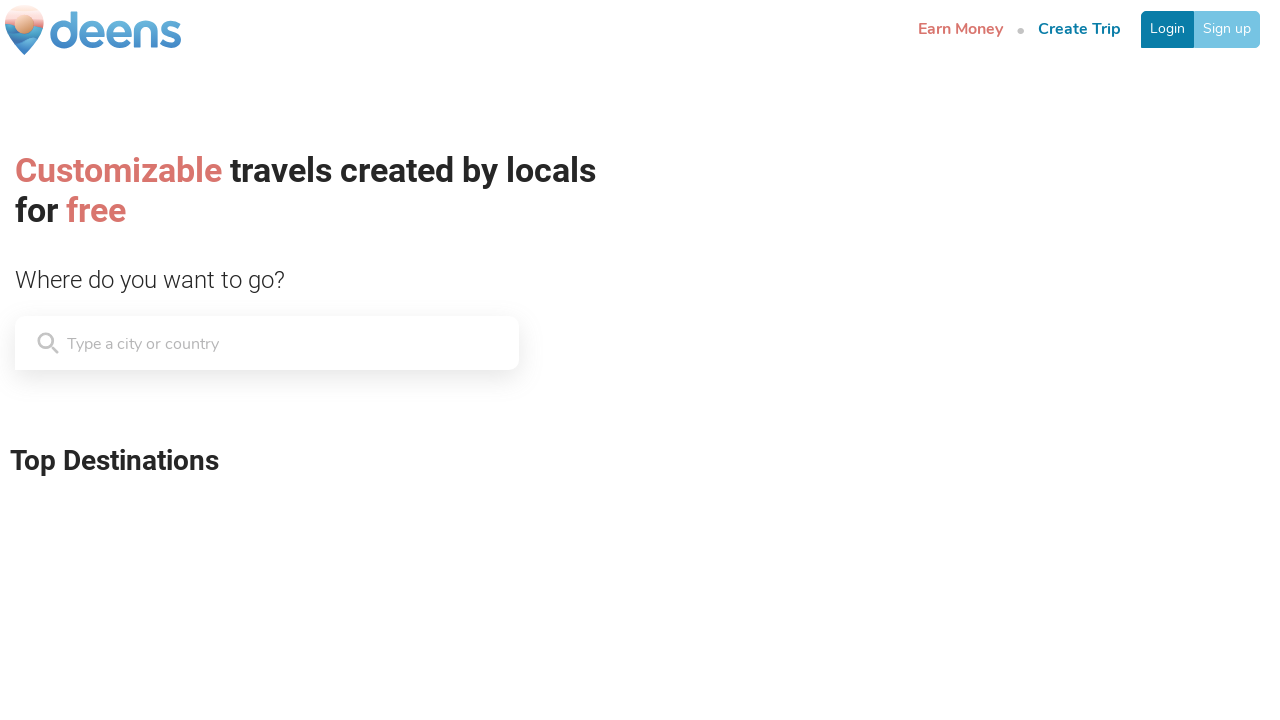

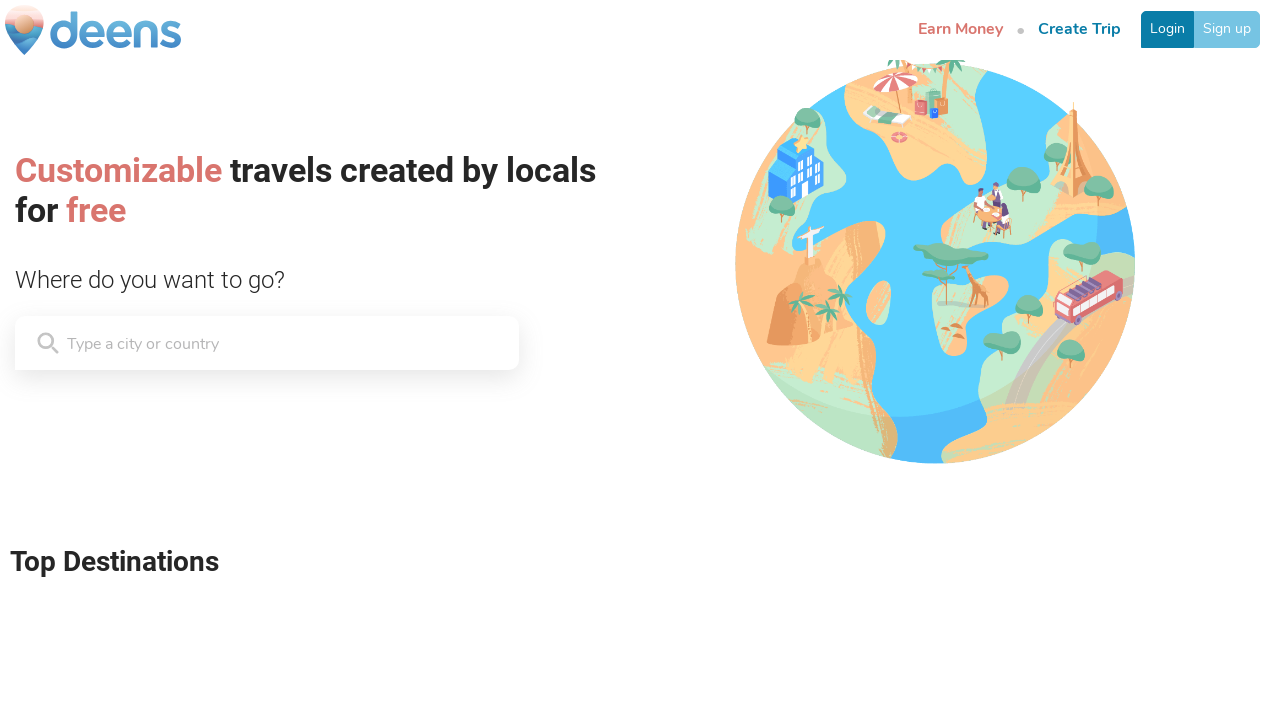